Tests autocomplete dropdown functionality by entering "INDIA" in the autocomplete field and attempting to select from dropdown

Starting URL: https://rahulshettyacademy.com/AutomationPractice/

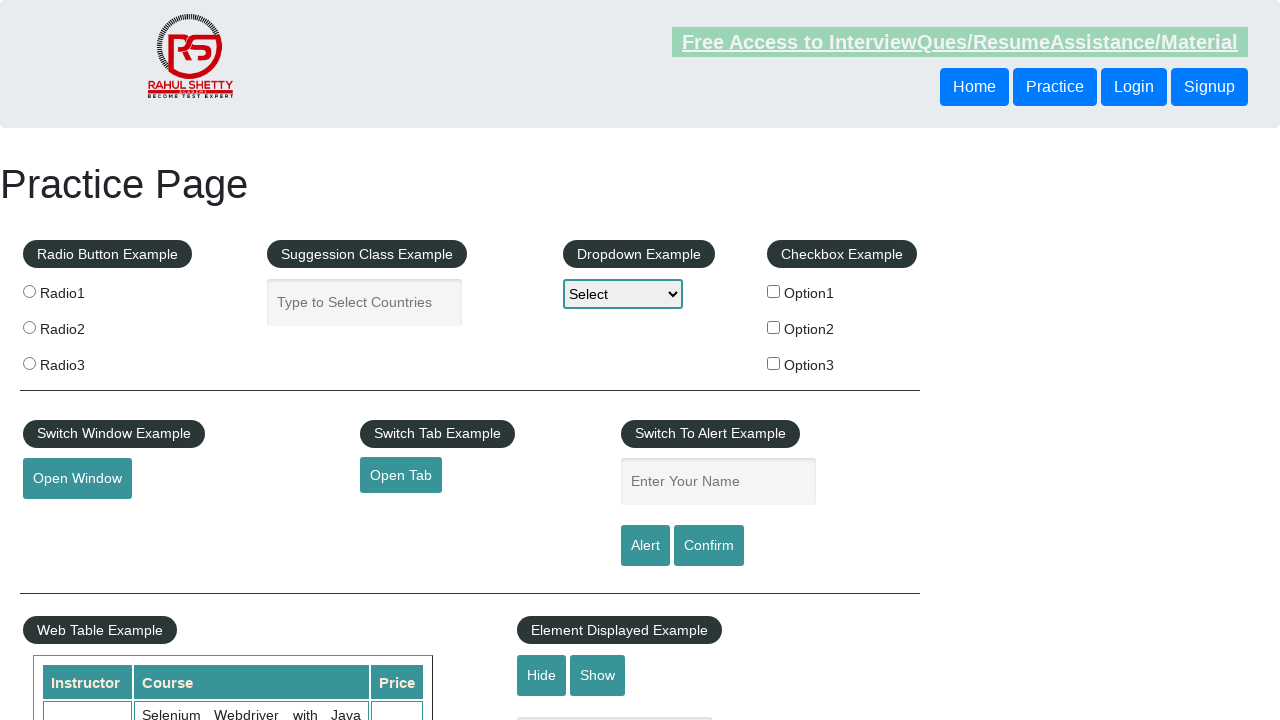

Filled autocomplete field with 'INDIA' on input#autocomplete
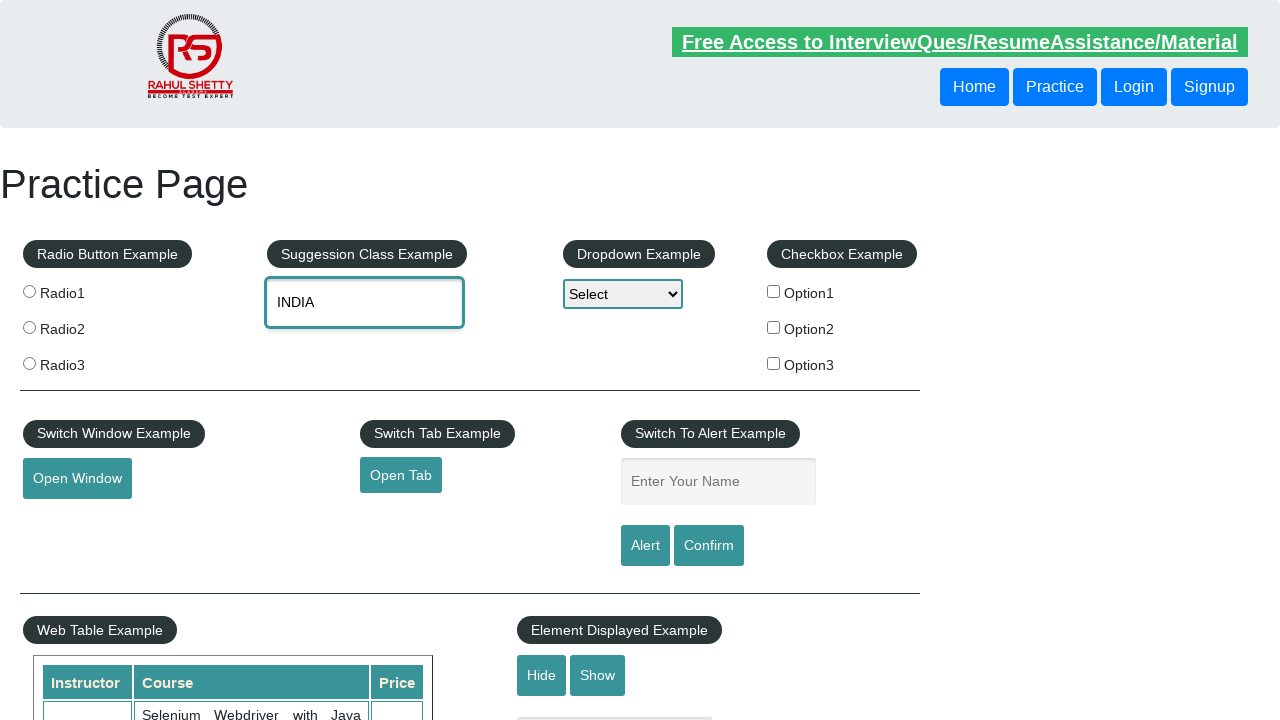

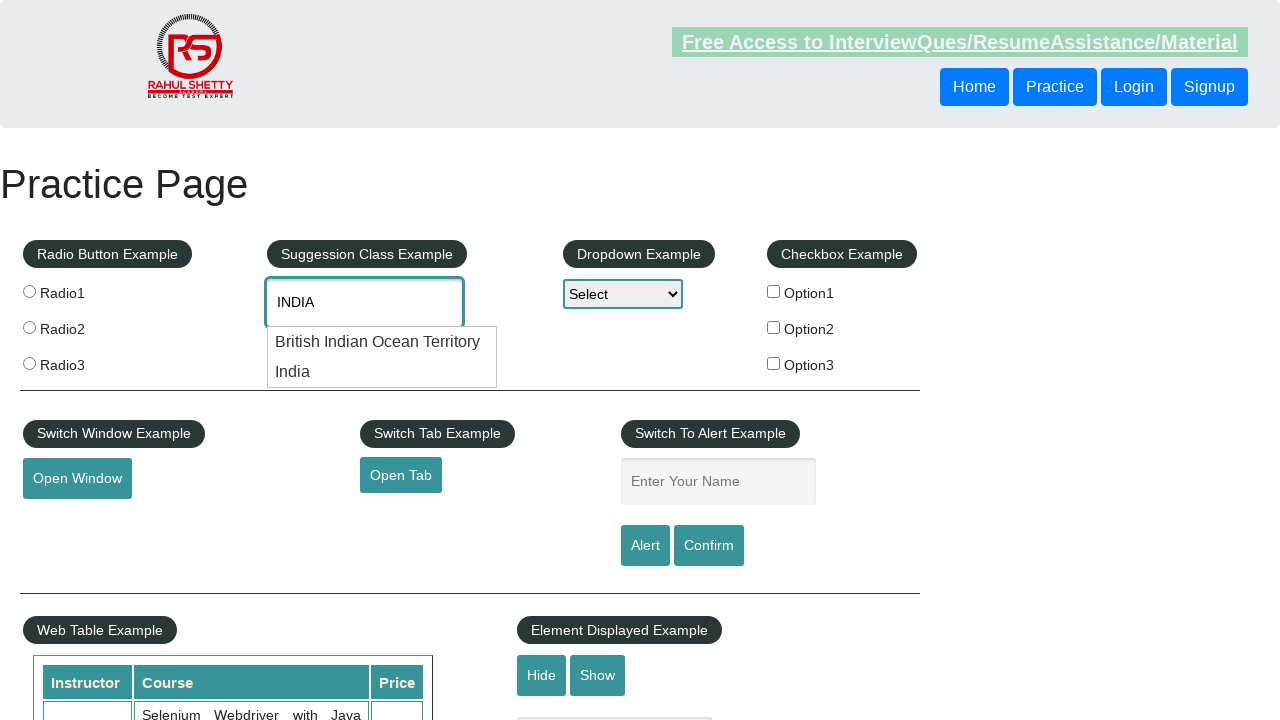